Tests e-commerce functionality by searching for specific vegetables and adding them to cart

Starting URL: https://rahulshettyacademy.com/seleniumPractise/#/

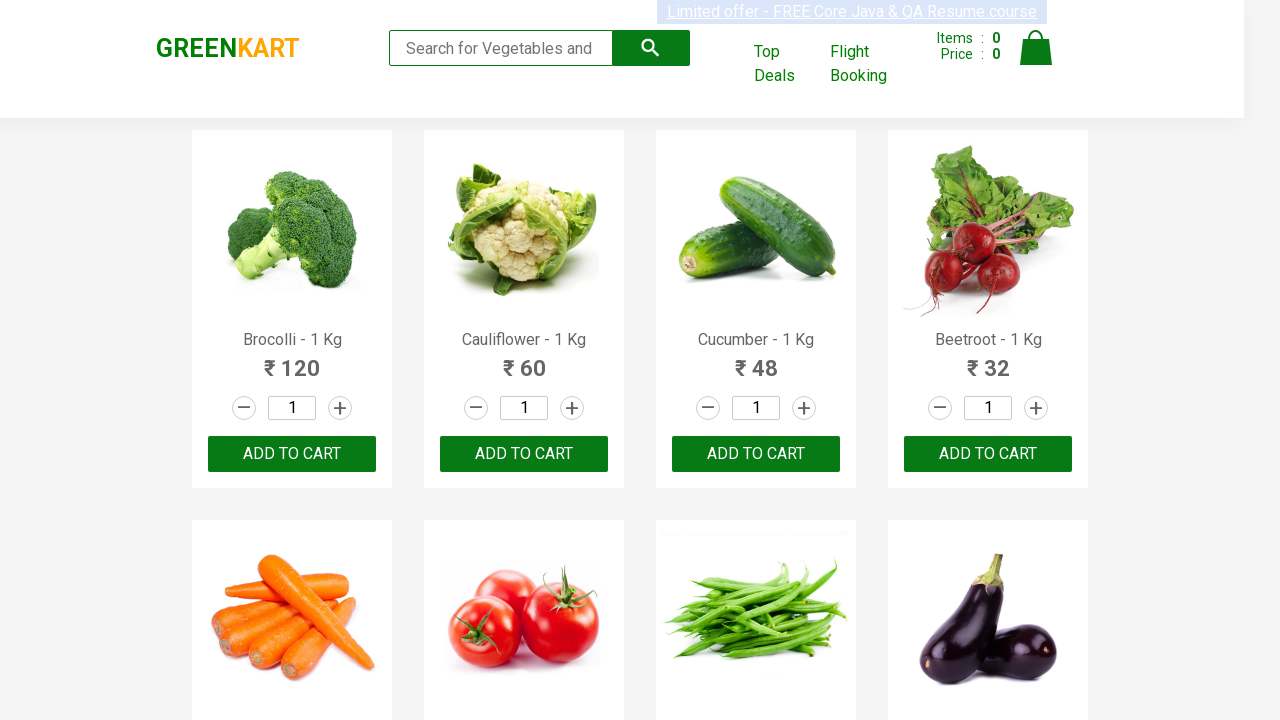

Waited for product names to load on the page
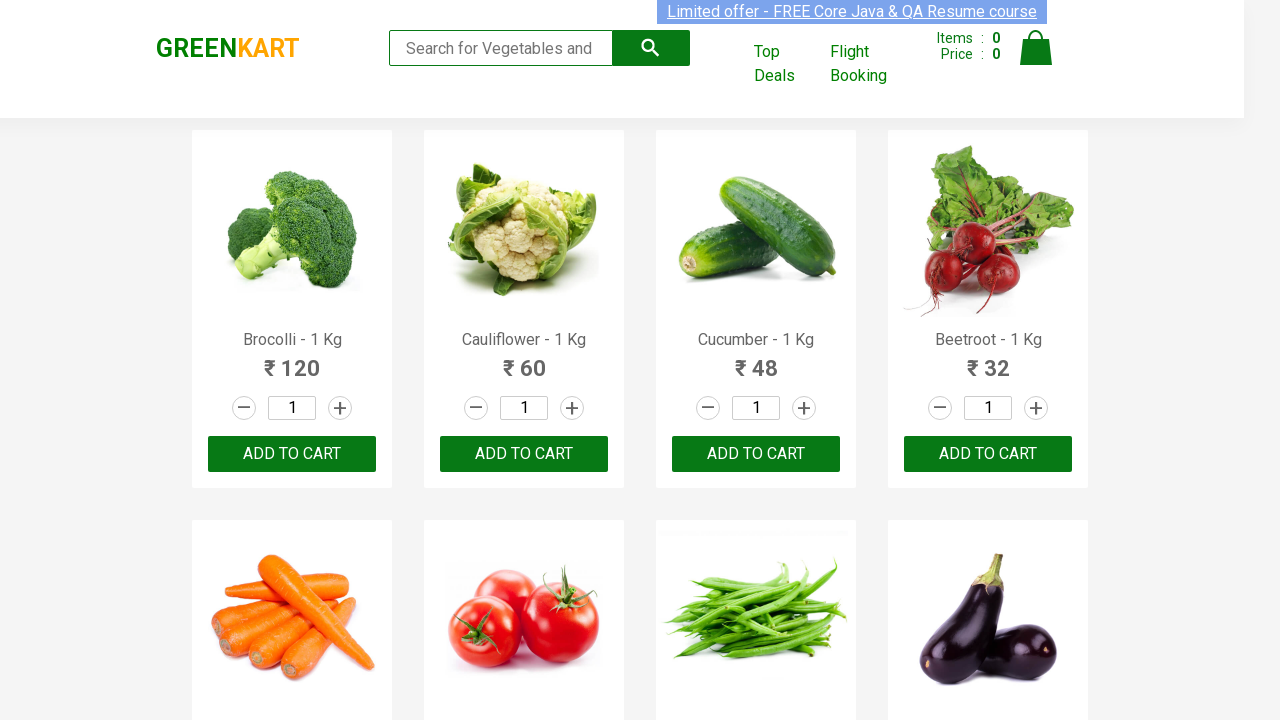

Defined list of vegetables to add: Cucumber, Brocolli, Beetroot
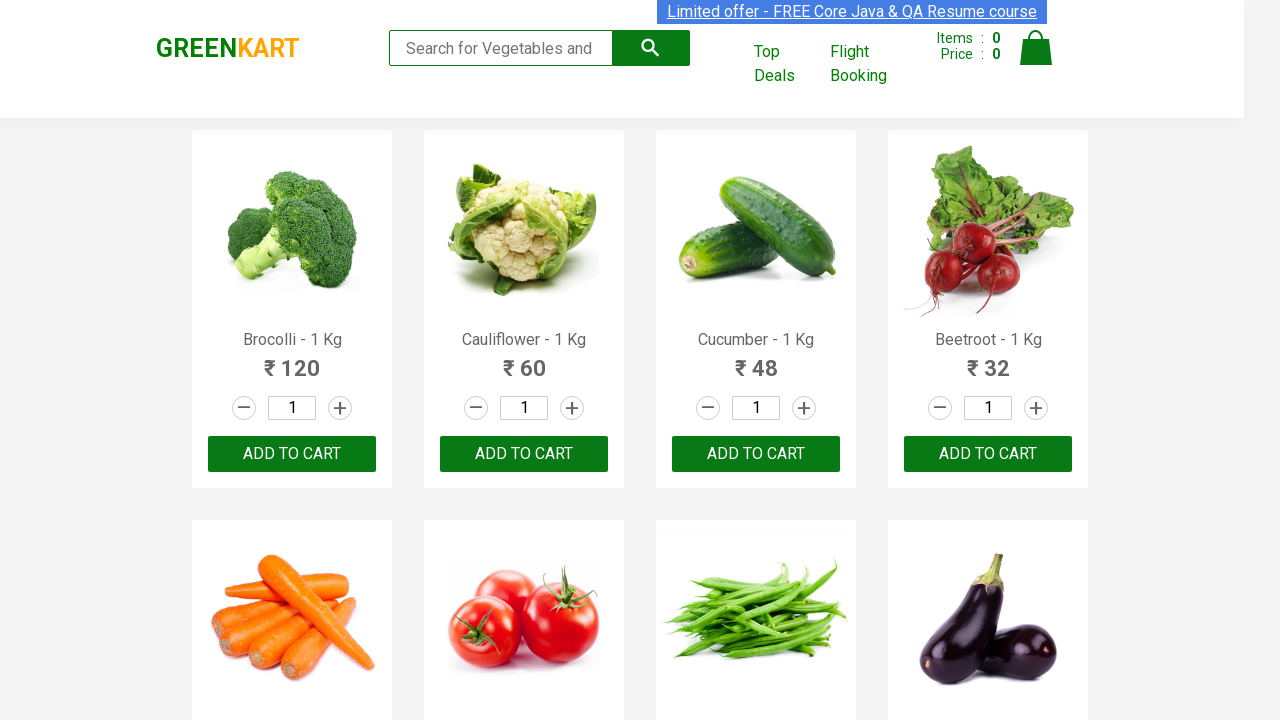

Retrieved all product name elements from the page
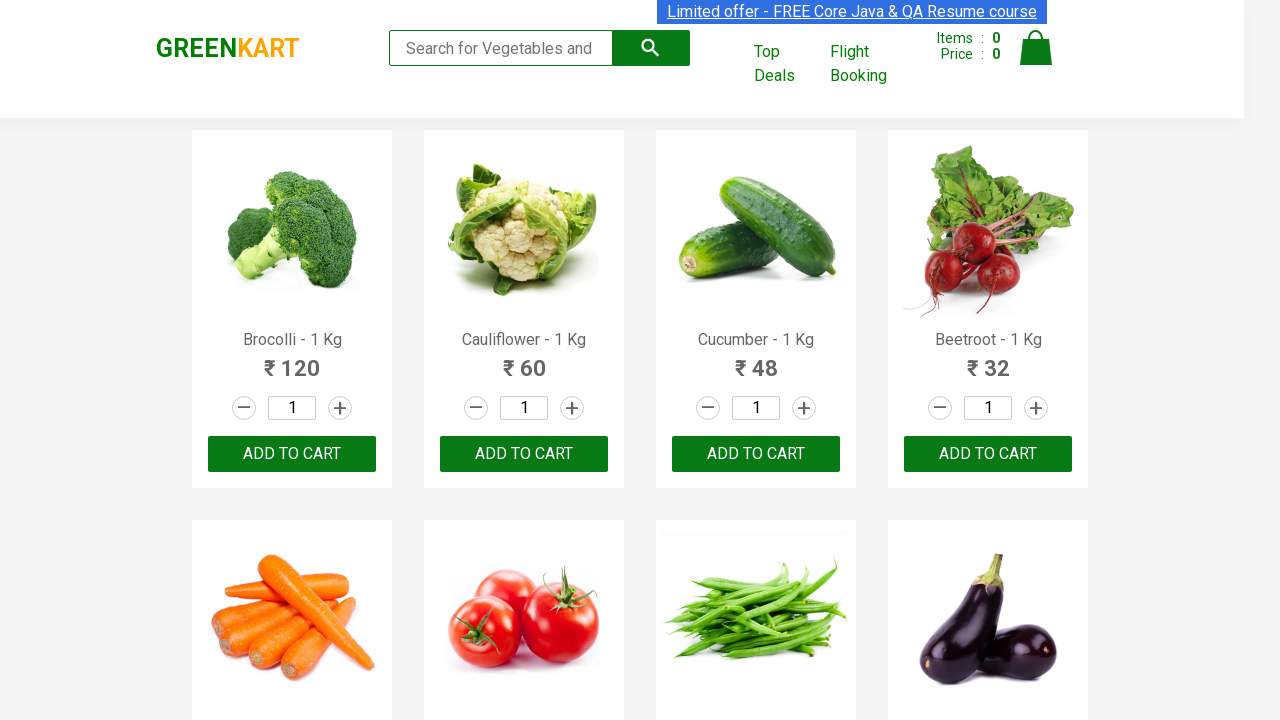

Retrieved text content for product at index 0
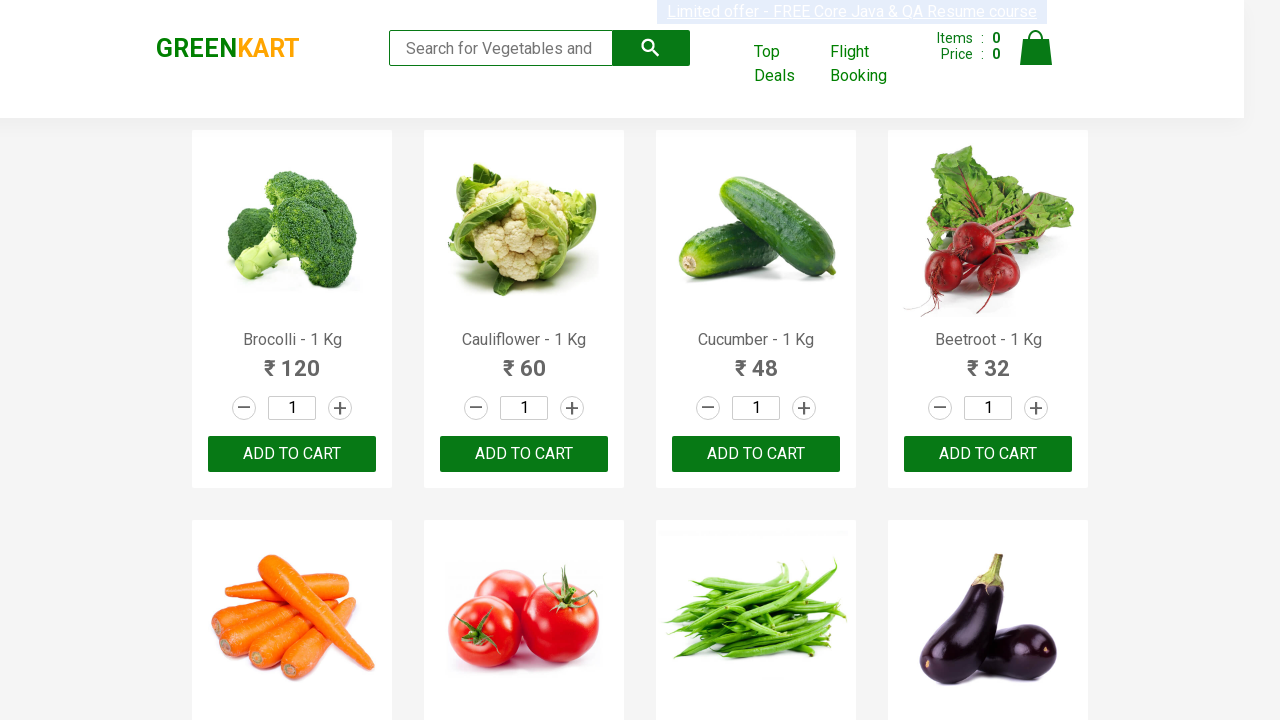

Extracted product name: 'Brocolli'
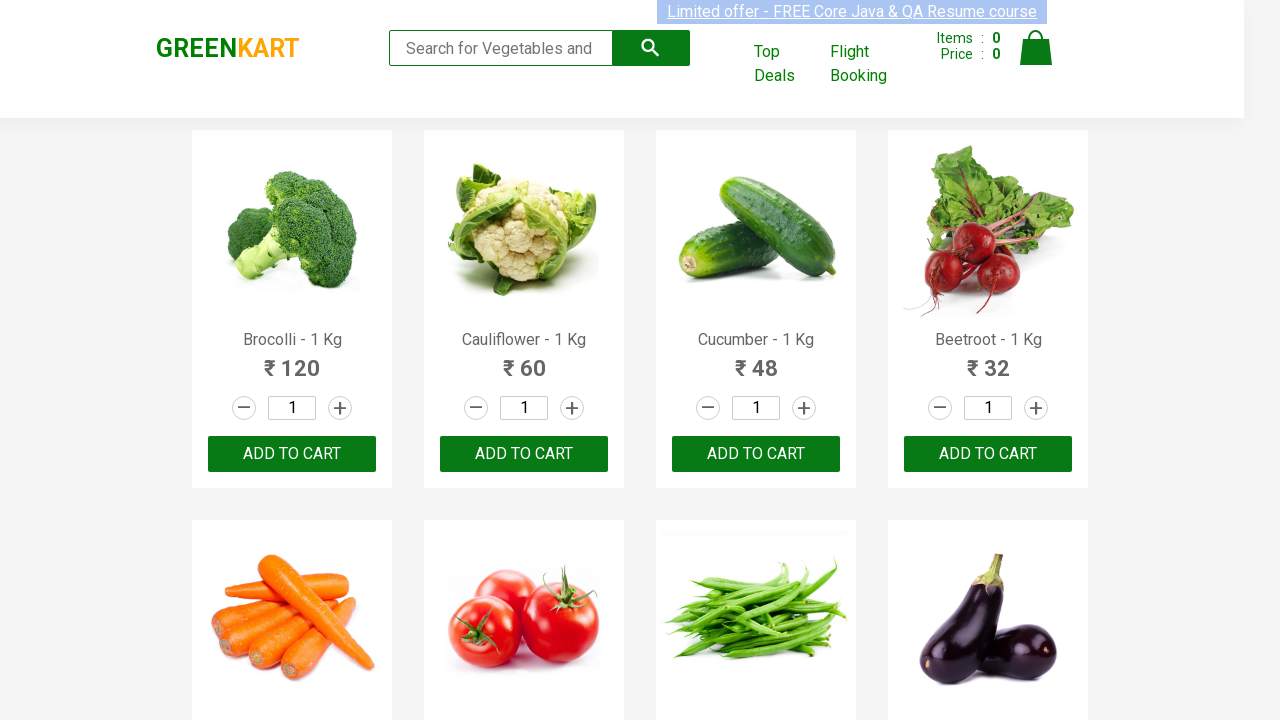

Clicked 'Add to Cart' button for Brocolli at (292, 454) on xpath=//div[@class='product-action']/button >> nth=0
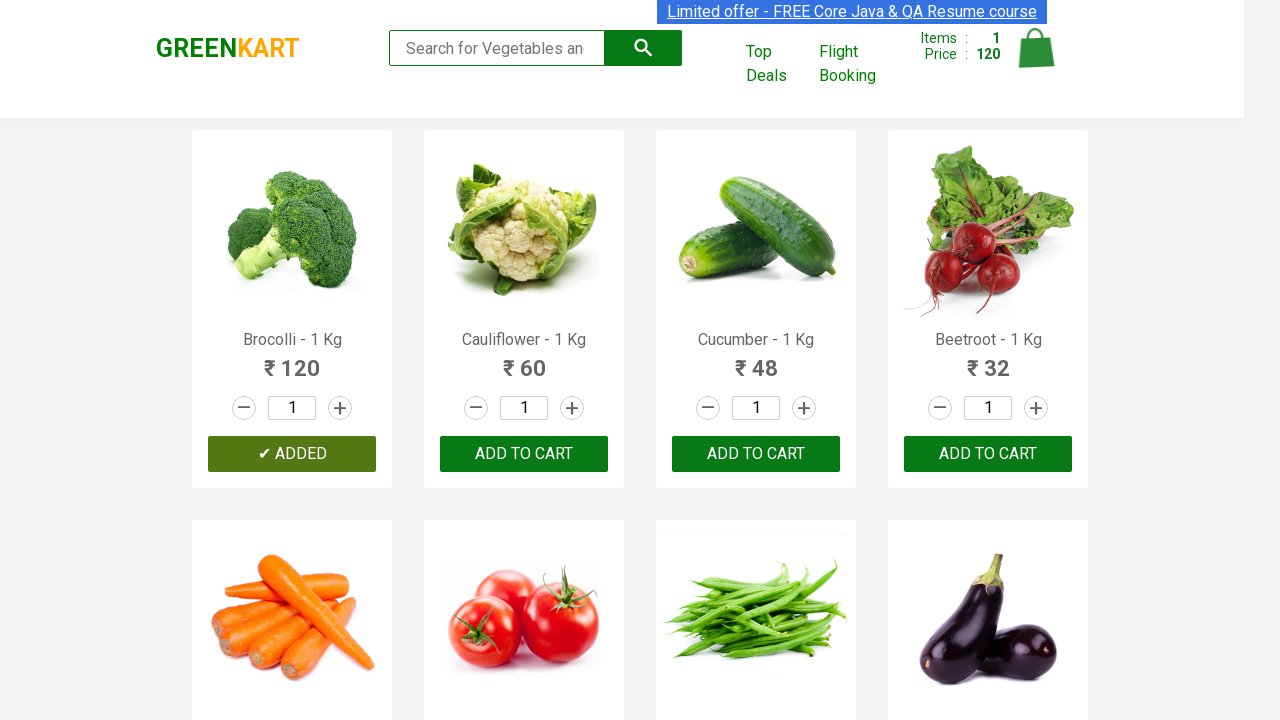

Incremented added count to 1
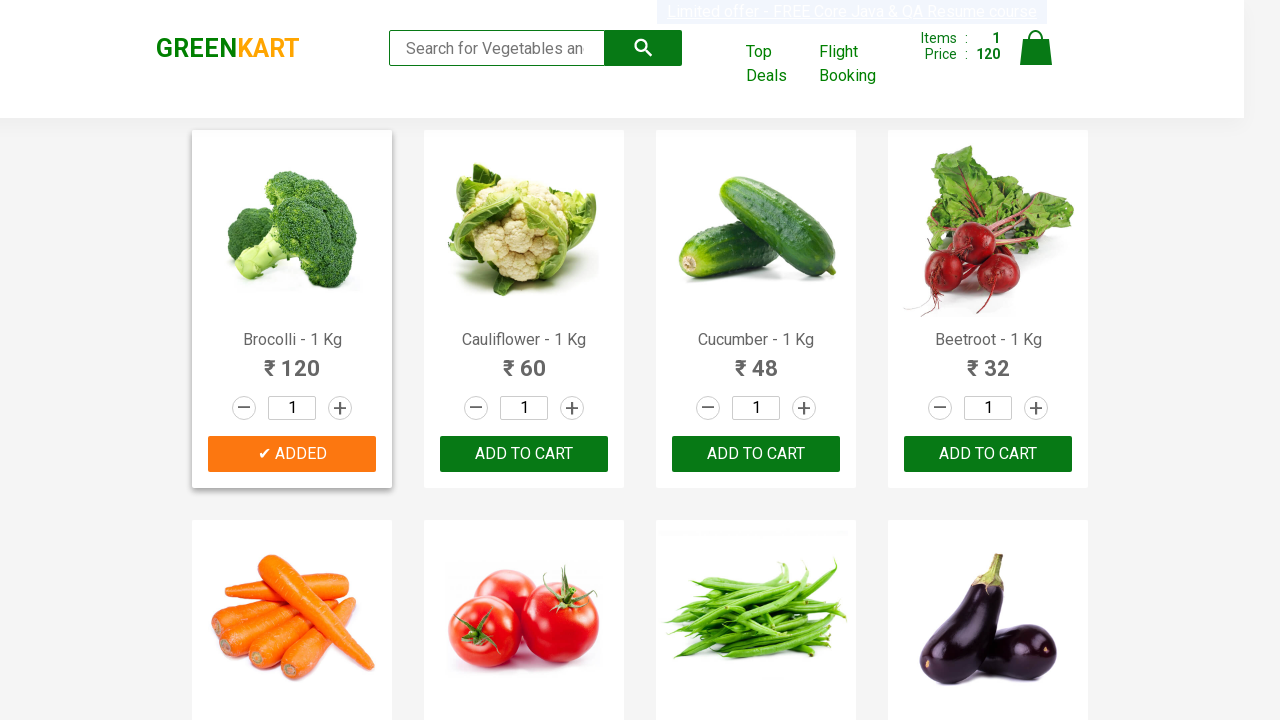

Retrieved text content for product at index 1
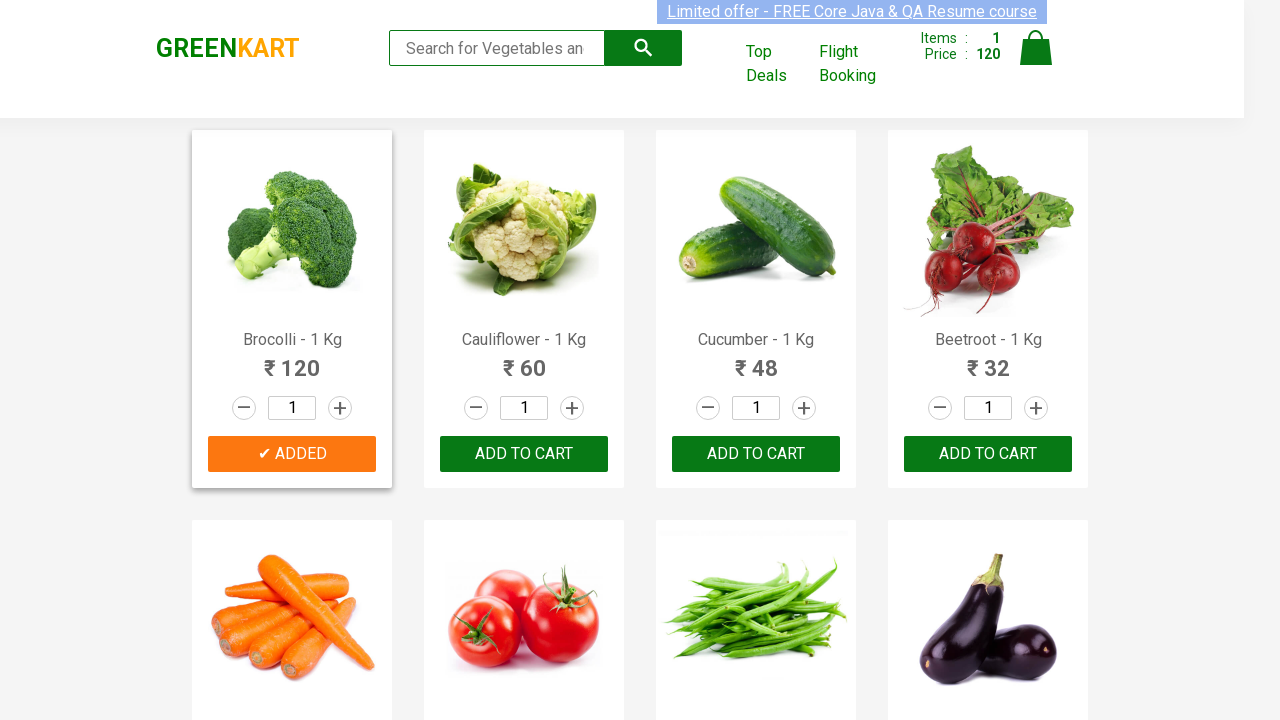

Extracted product name: 'Cauliflower'
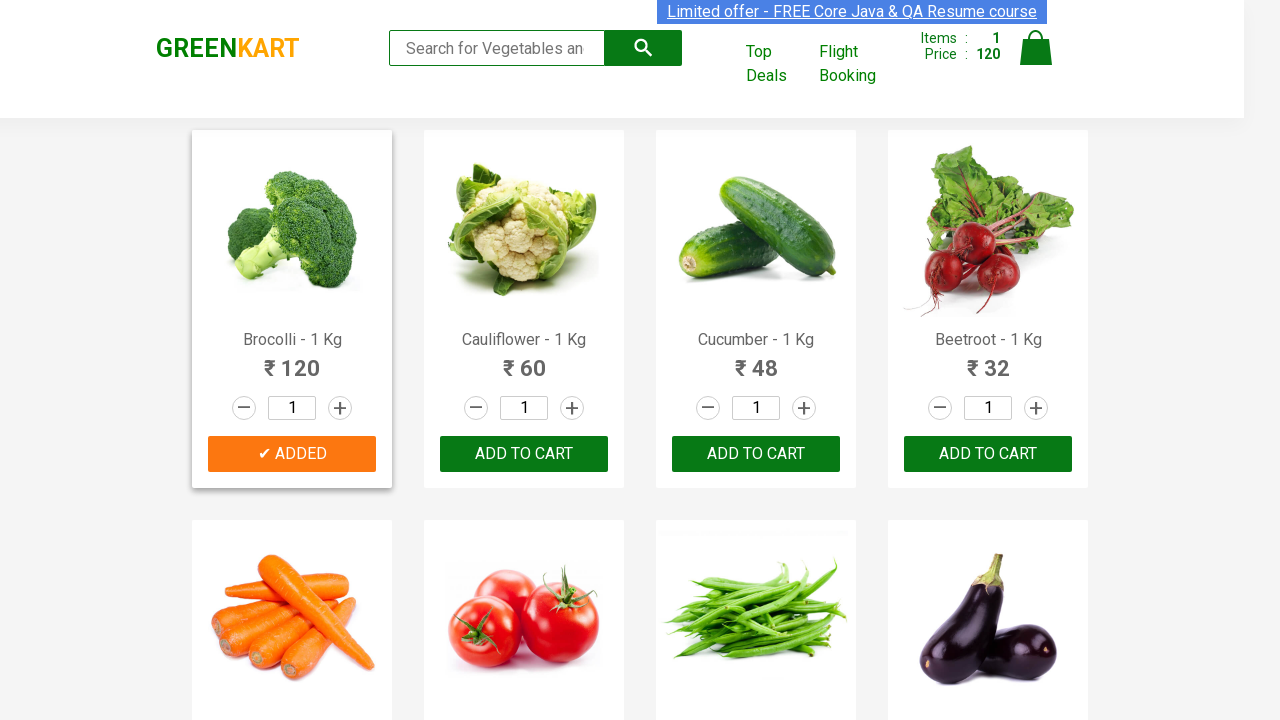

Retrieved text content for product at index 2
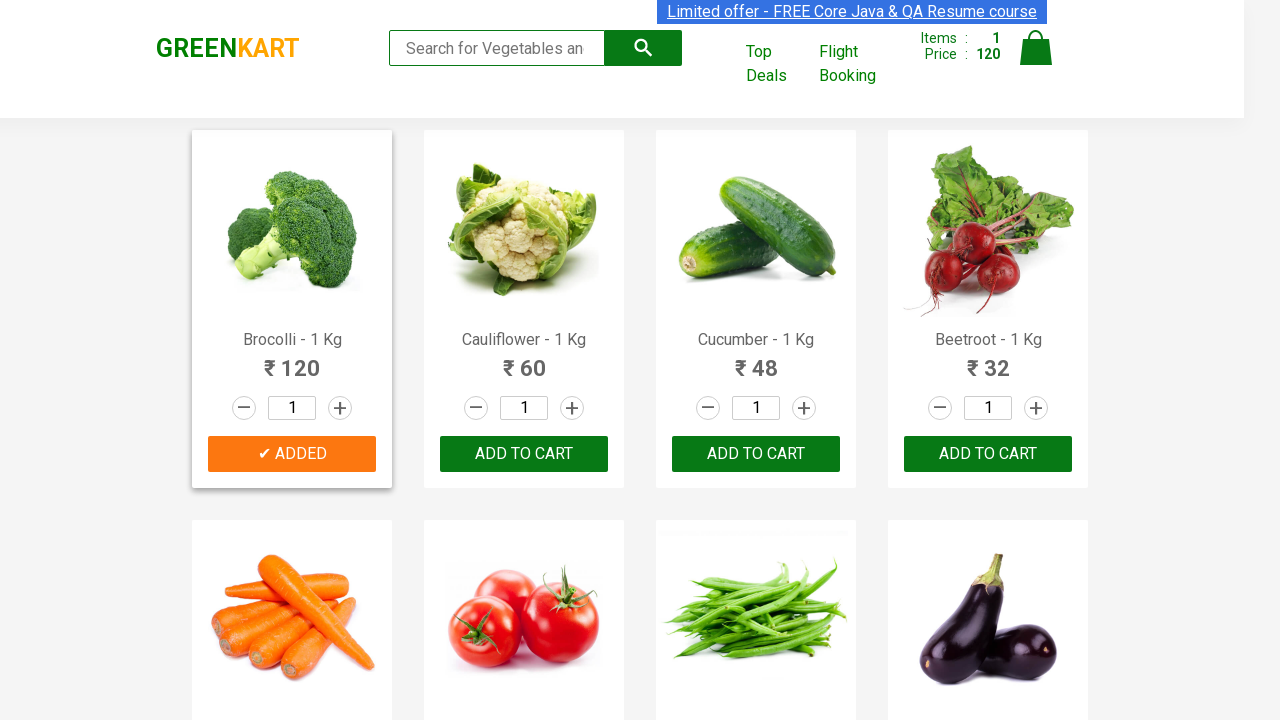

Extracted product name: 'Cucumber'
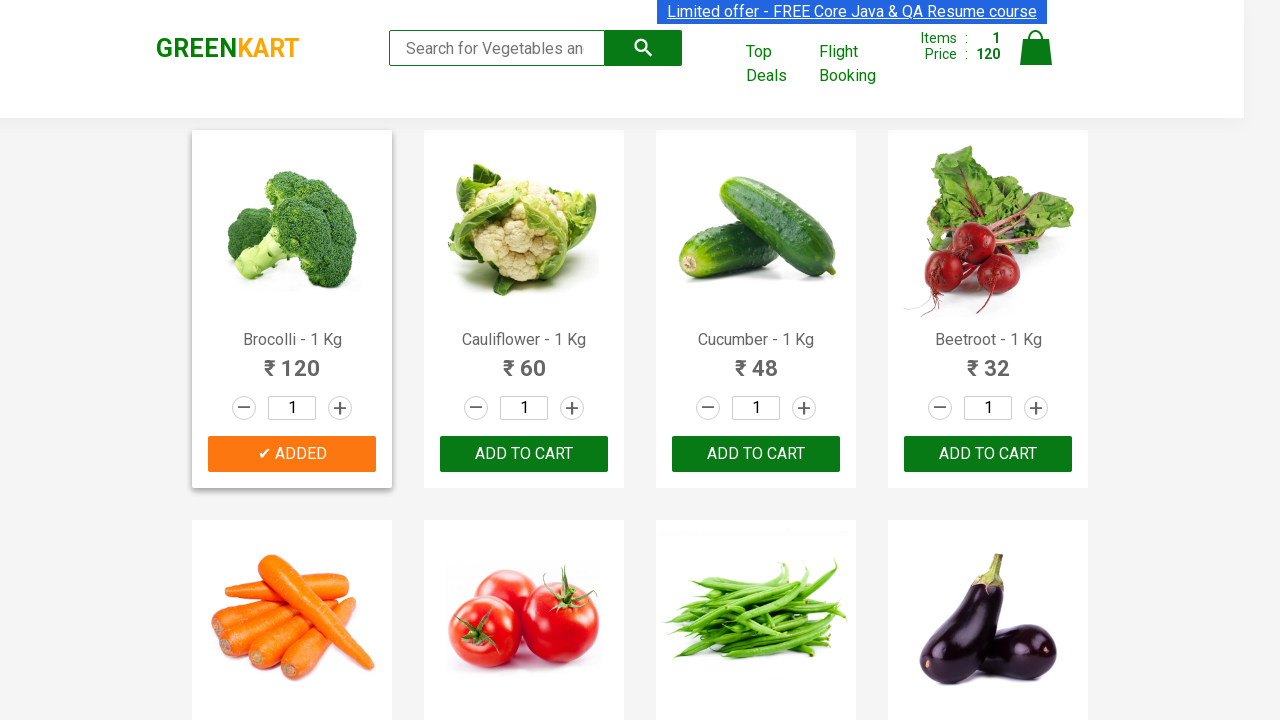

Clicked 'Add to Cart' button for Cucumber at (756, 454) on xpath=//div[@class='product-action']/button >> nth=2
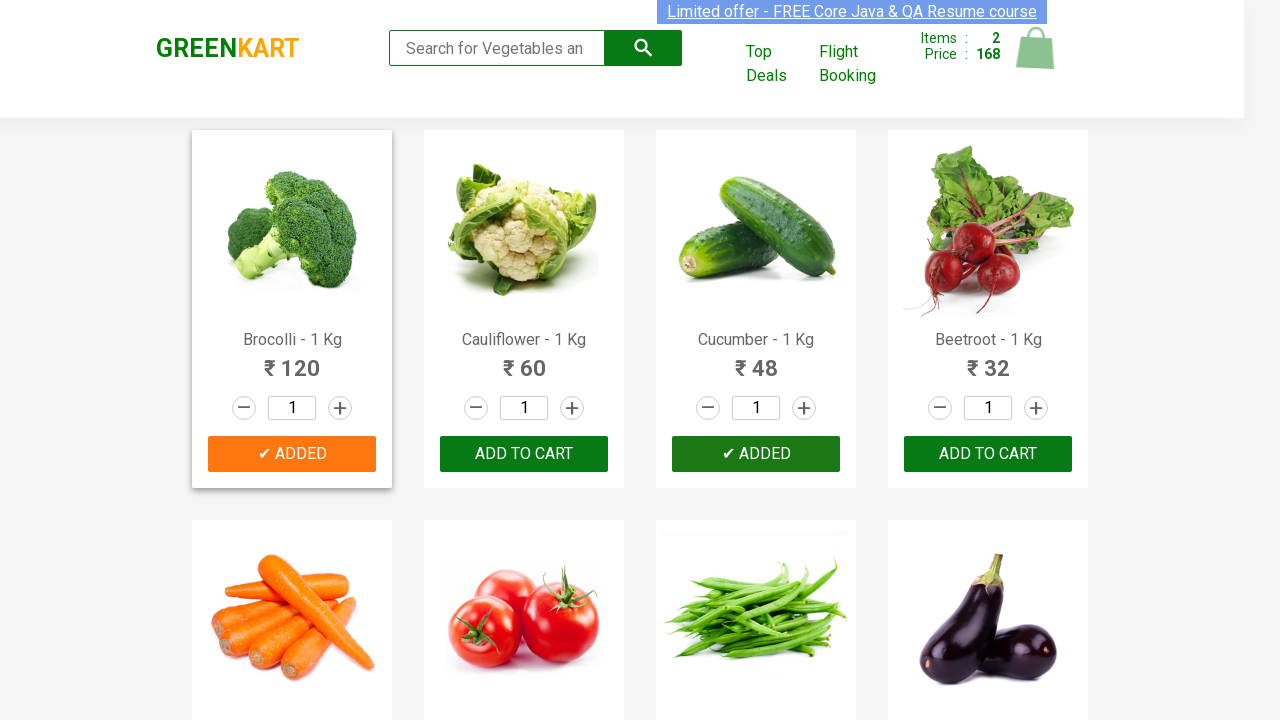

Incremented added count to 2
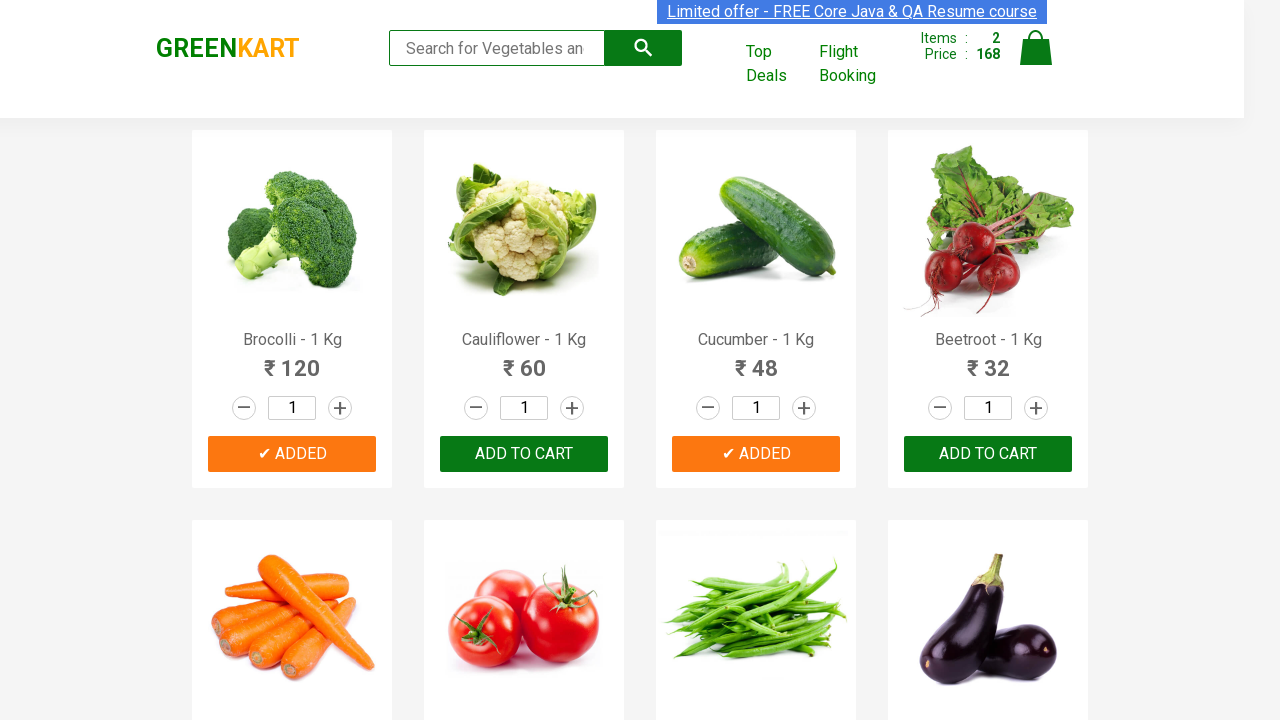

Retrieved text content for product at index 3
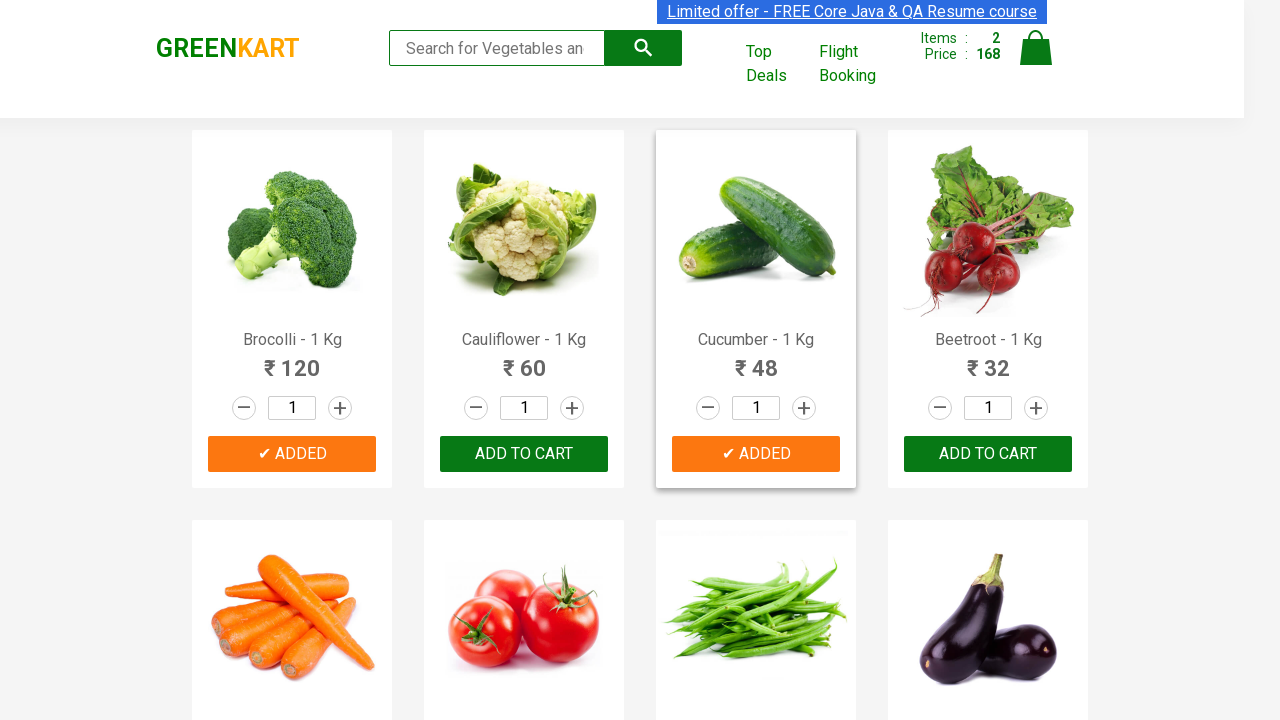

Extracted product name: 'Beetroot'
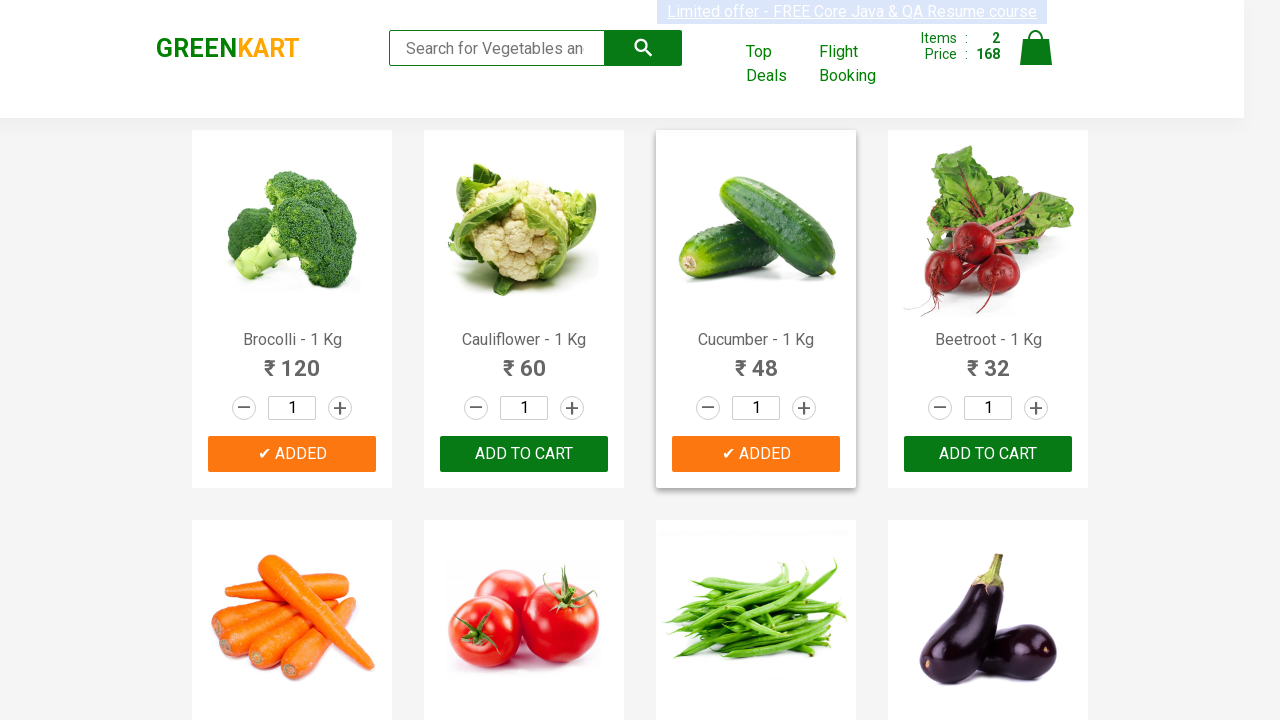

Clicked 'Add to Cart' button for Beetroot at (988, 454) on xpath=//div[@class='product-action']/button >> nth=3
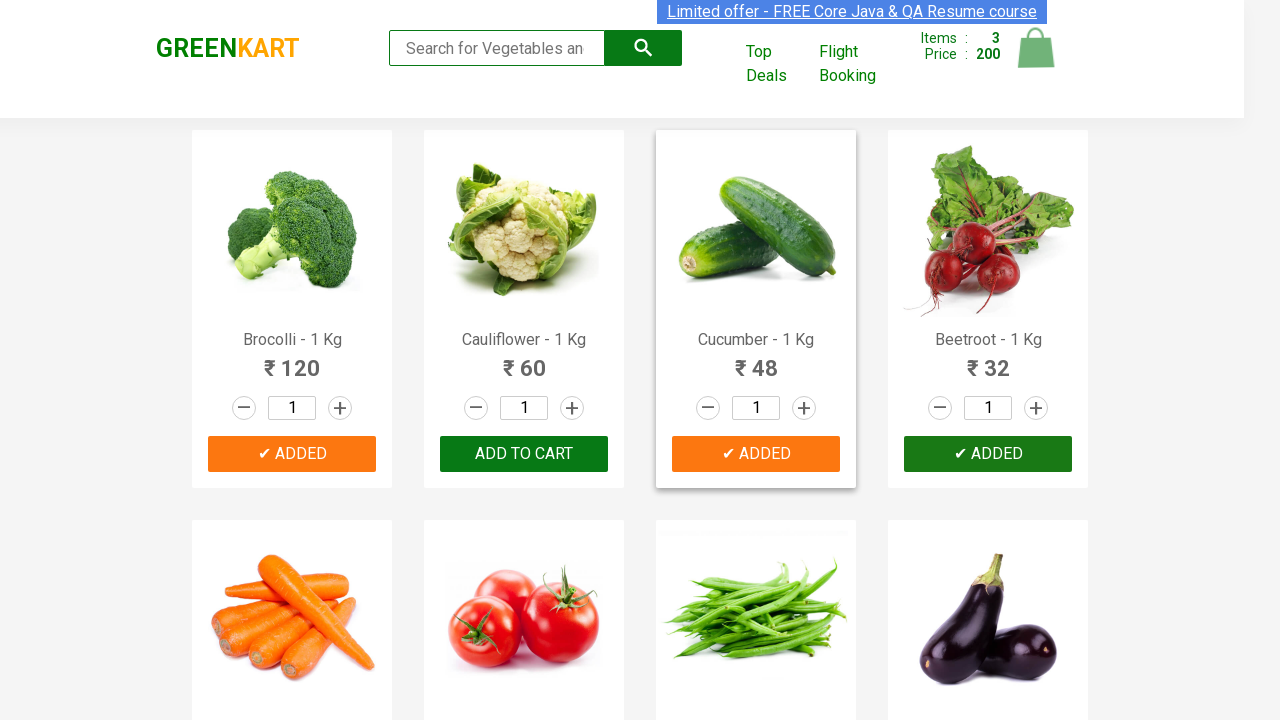

Incremented added count to 3
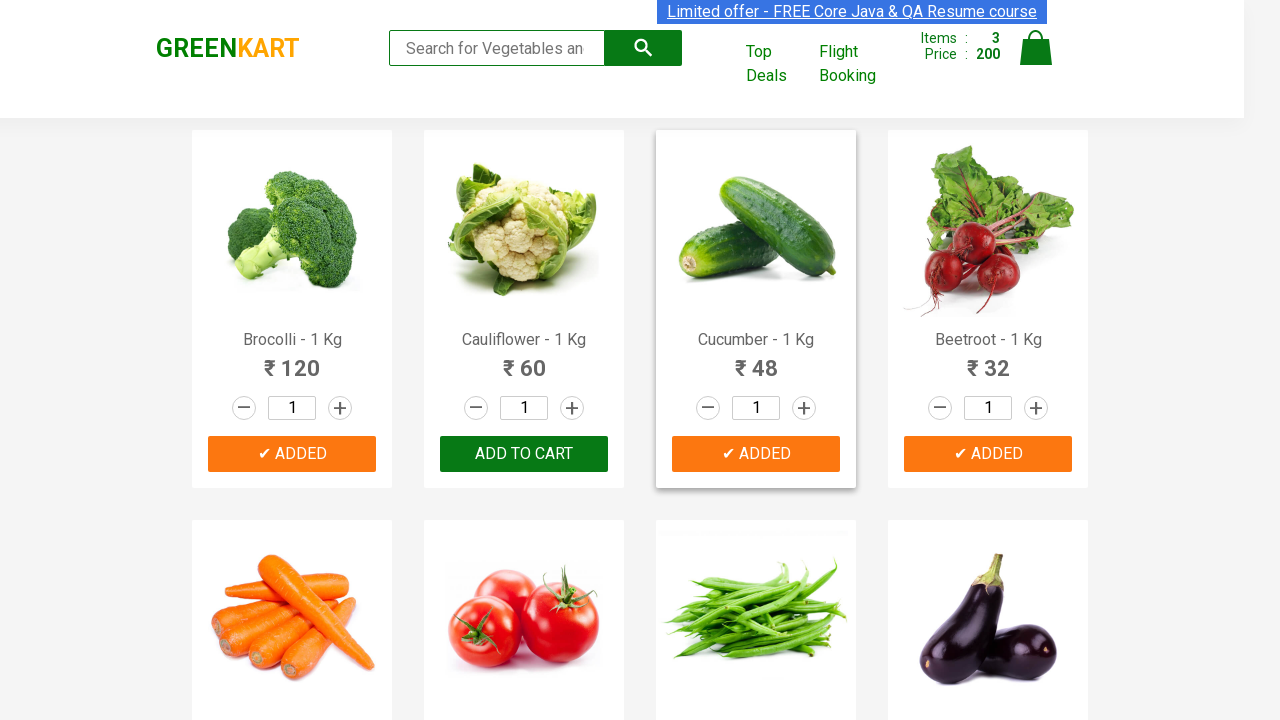

All vegetables have been added to cart, stopping search
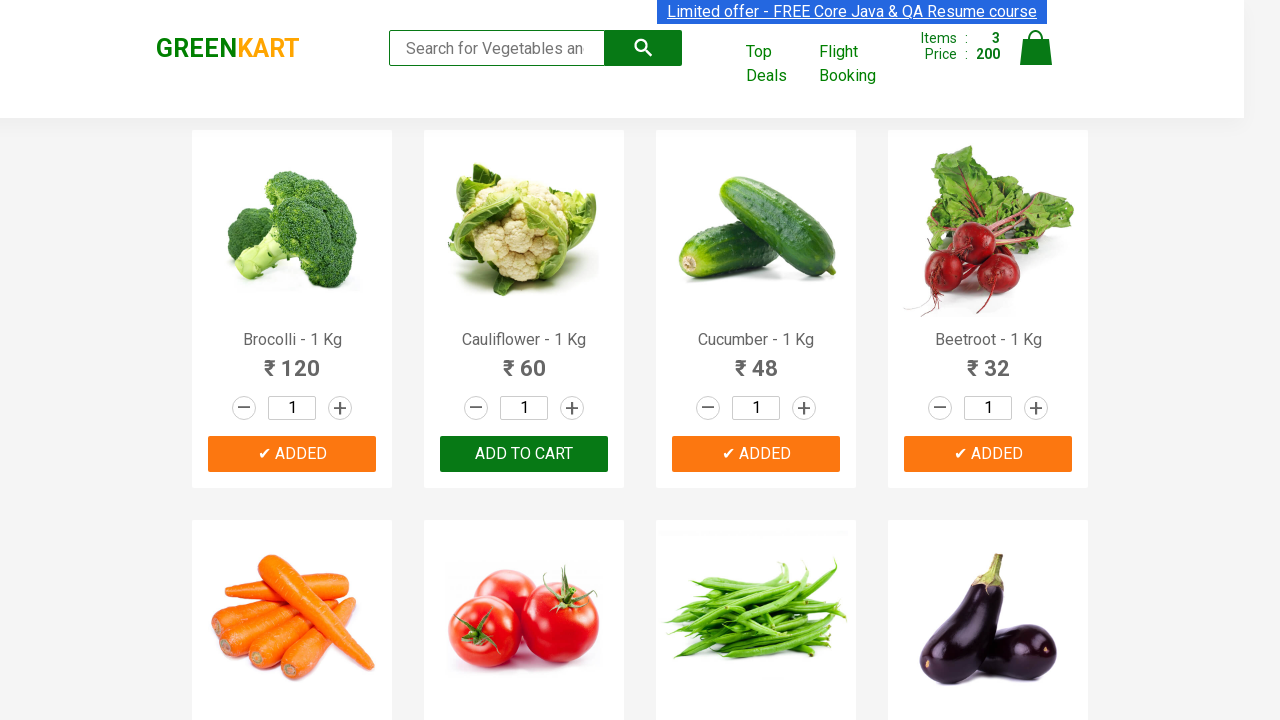

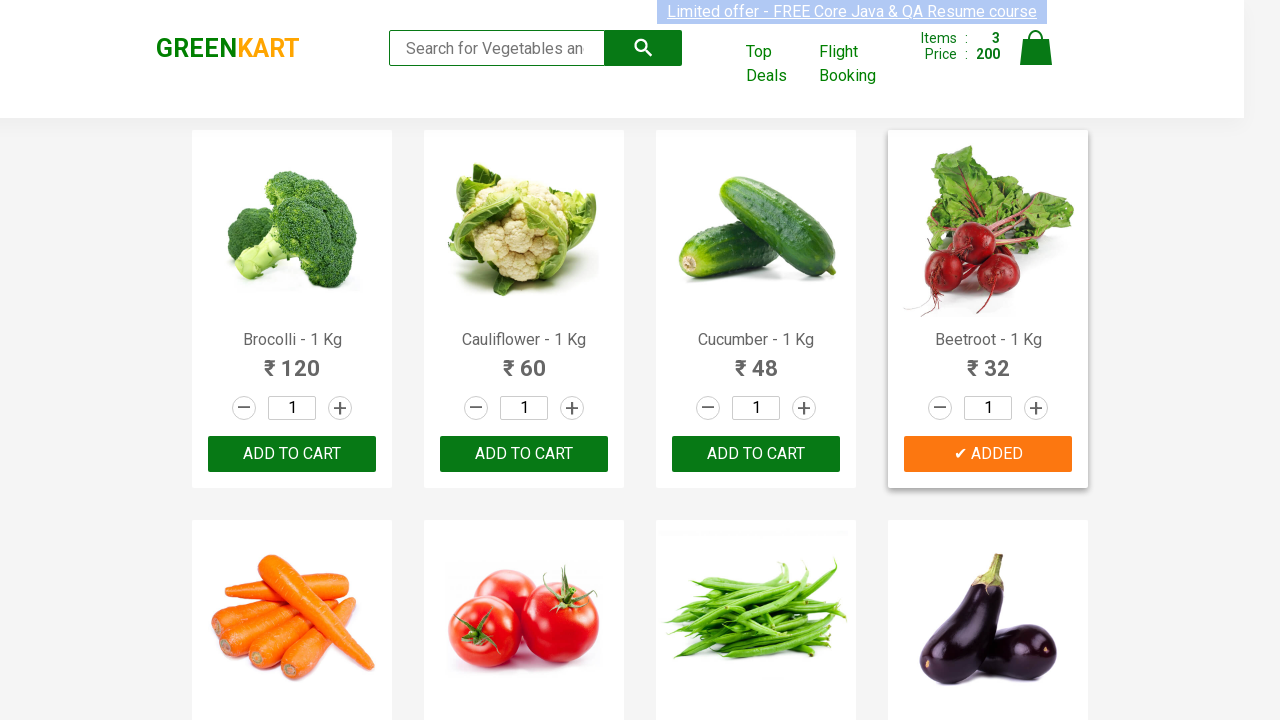